Tests that main and footer sections become visible when items are added

Starting URL: https://demo.playwright.dev/todomvc

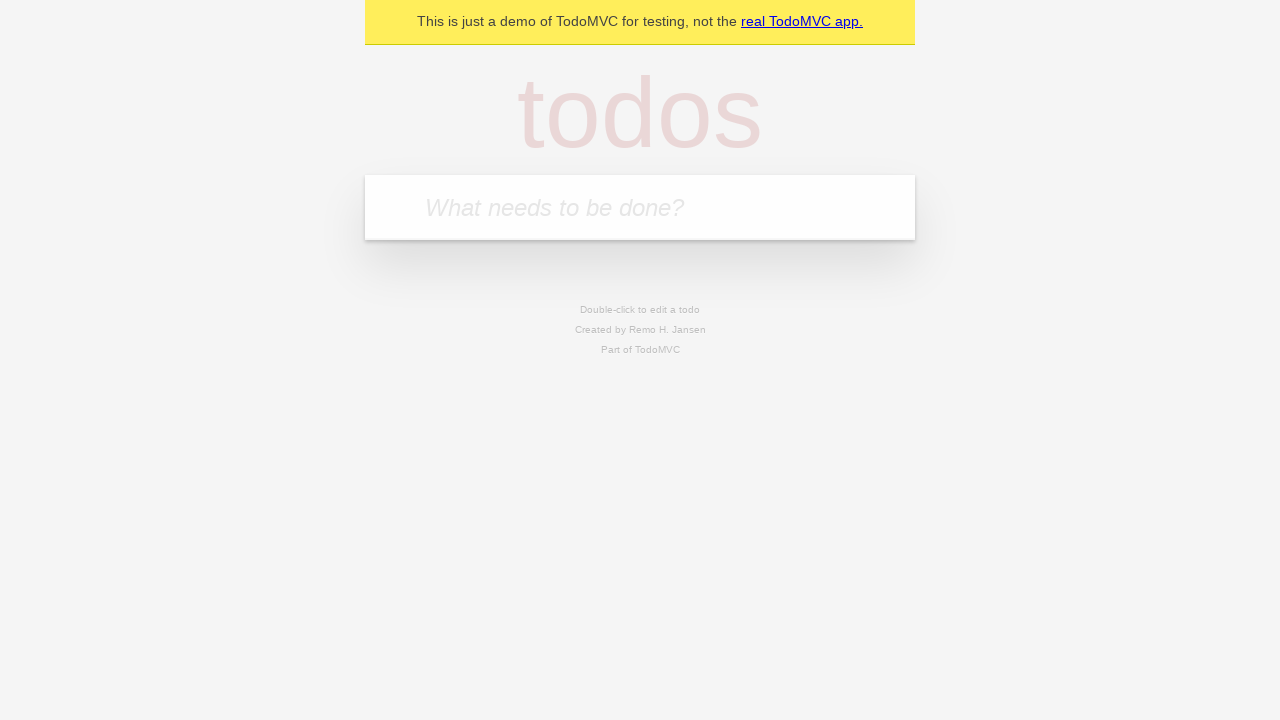

Filled new todo input with 'buy some cheese' on .new-todo
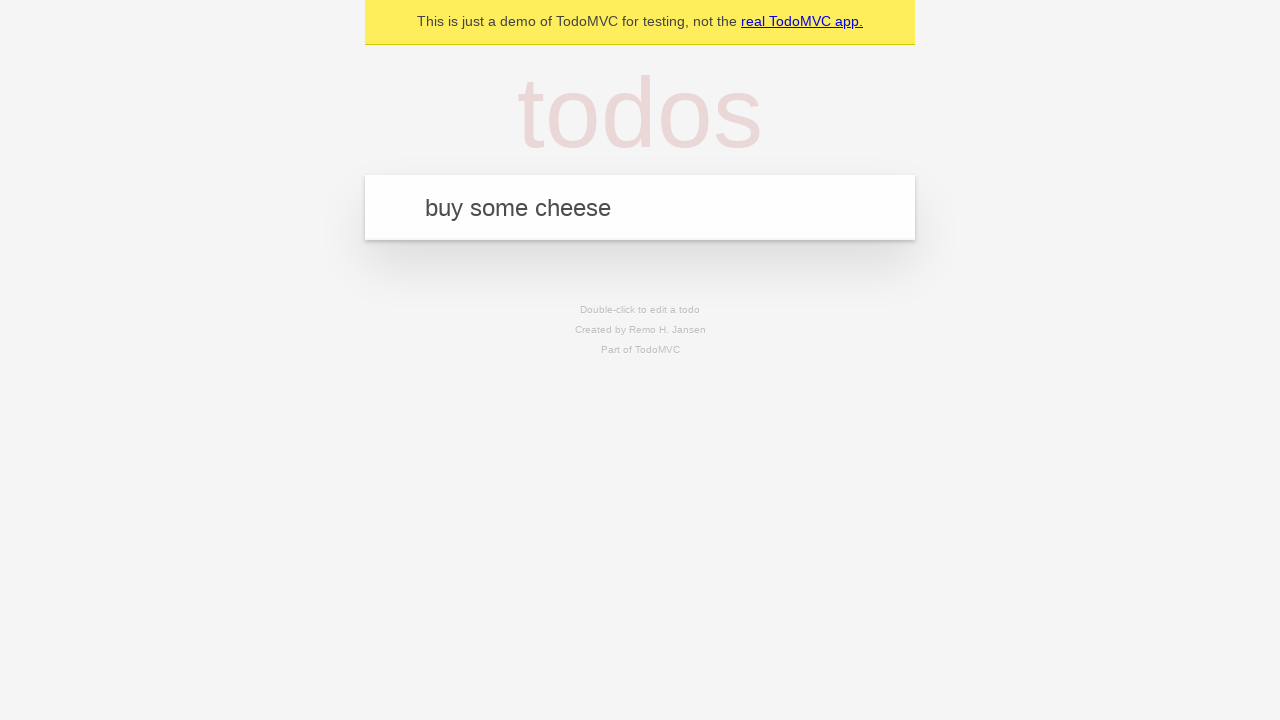

Pressed Enter to add todo item on .new-todo
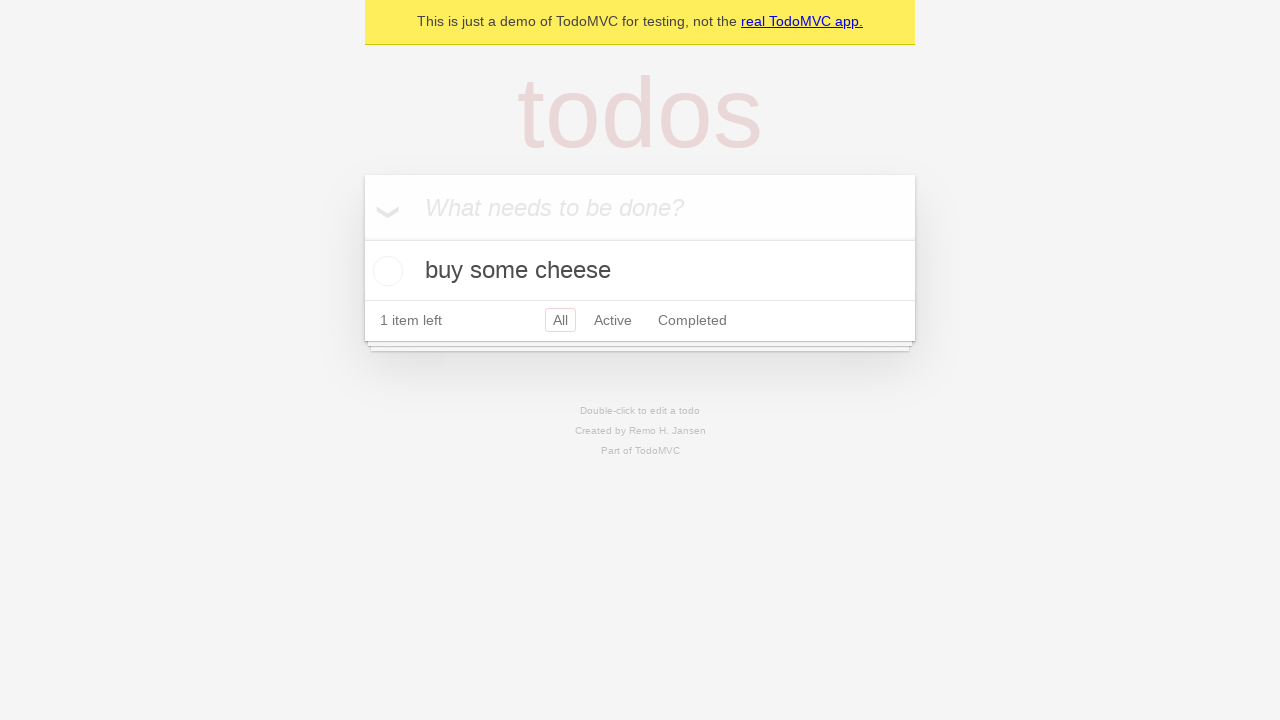

Main section became visible
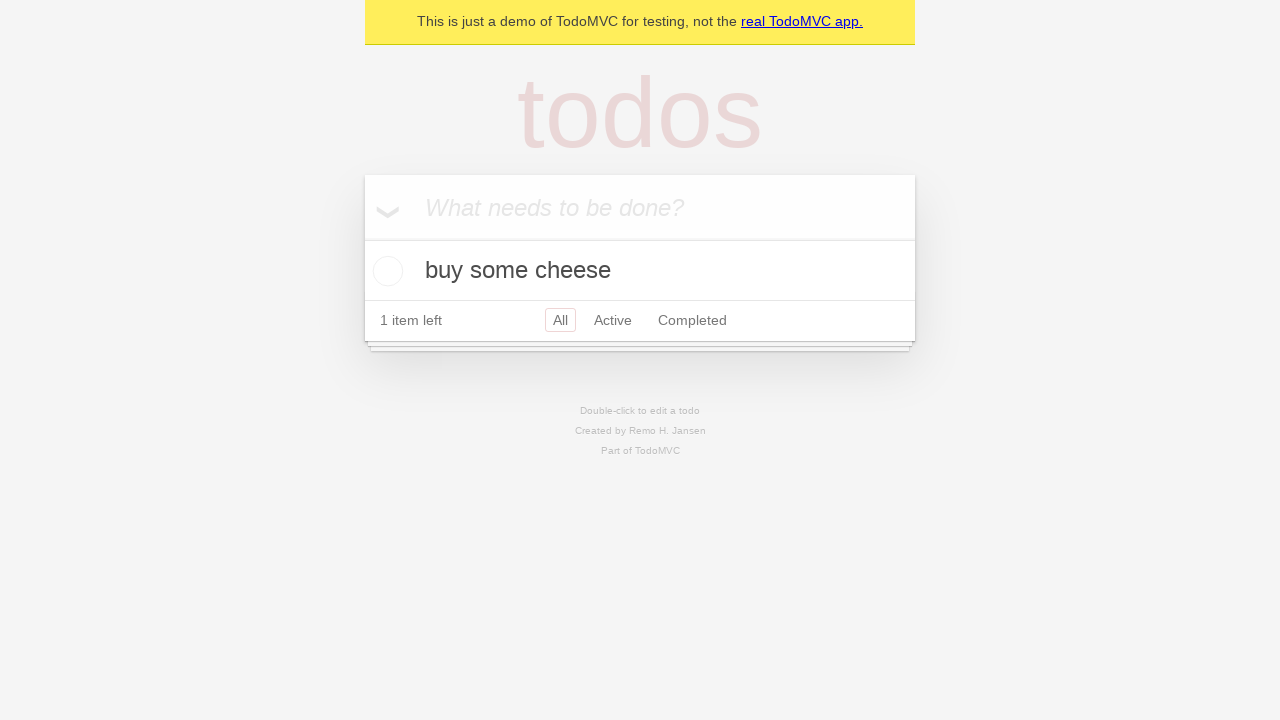

Footer section became visible
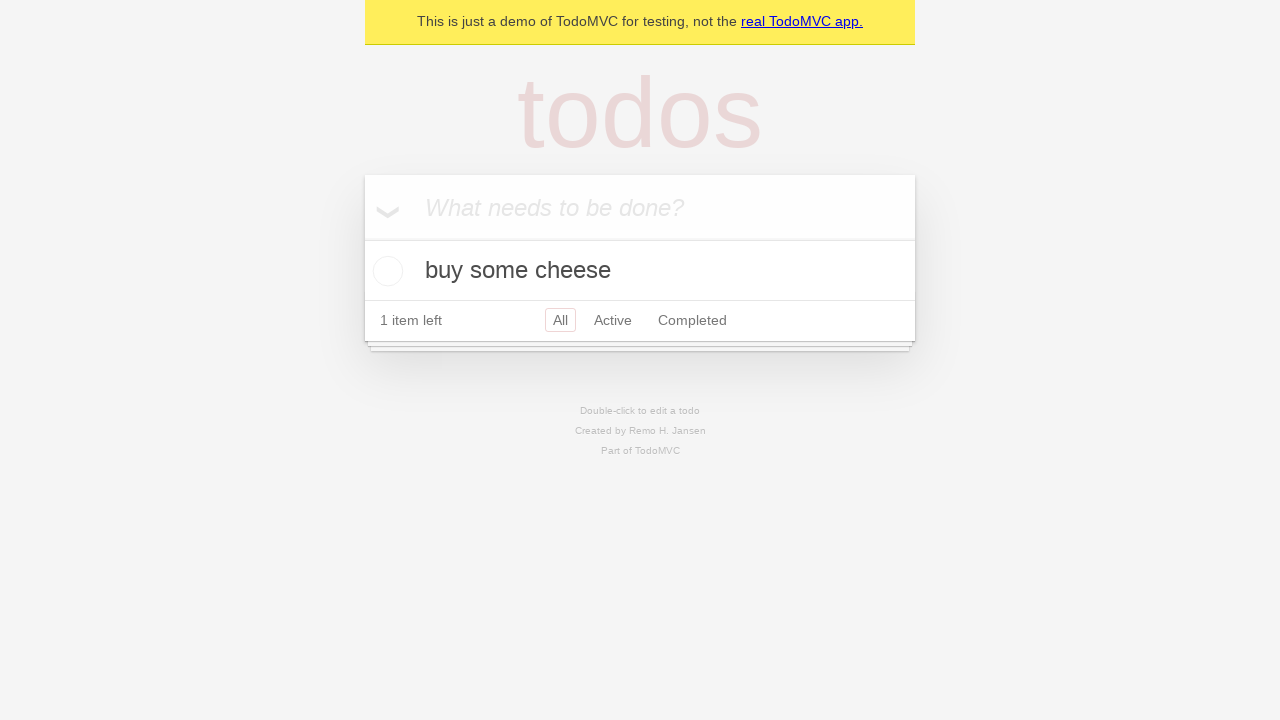

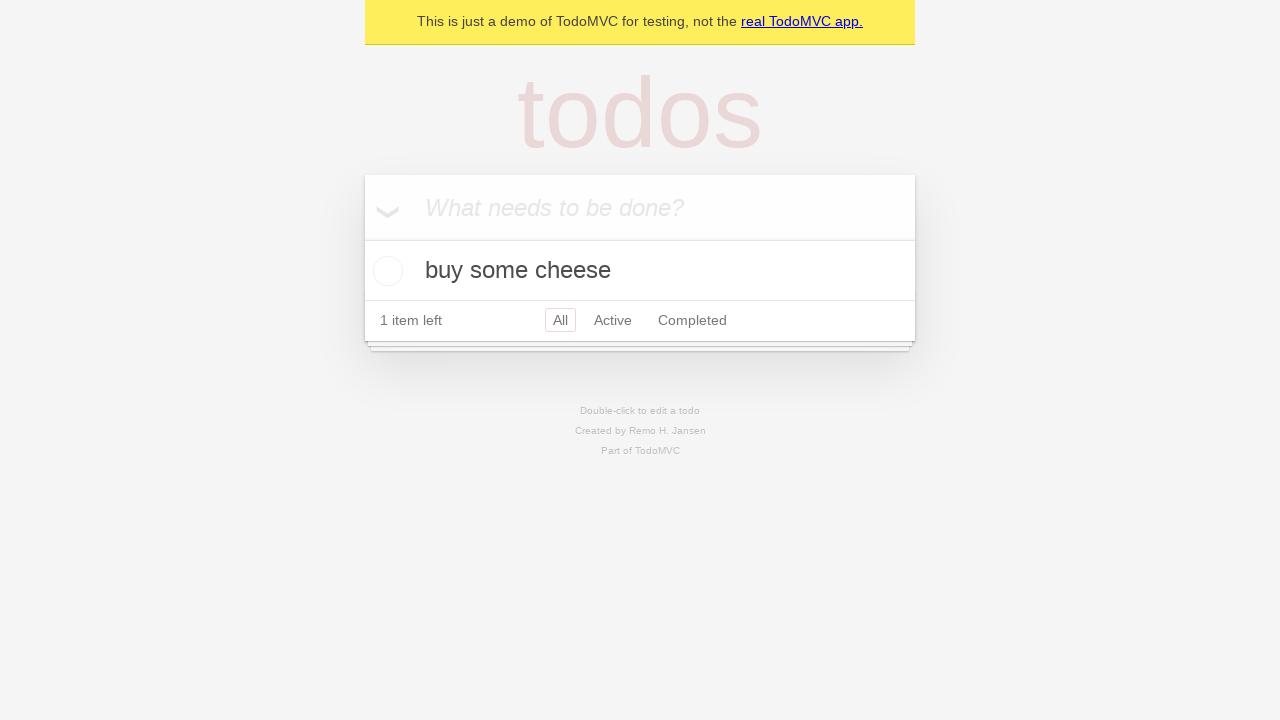